Verifies the CSS properties of the logo icon element on the page

Starting URL: https://userinyerface.com/game.html

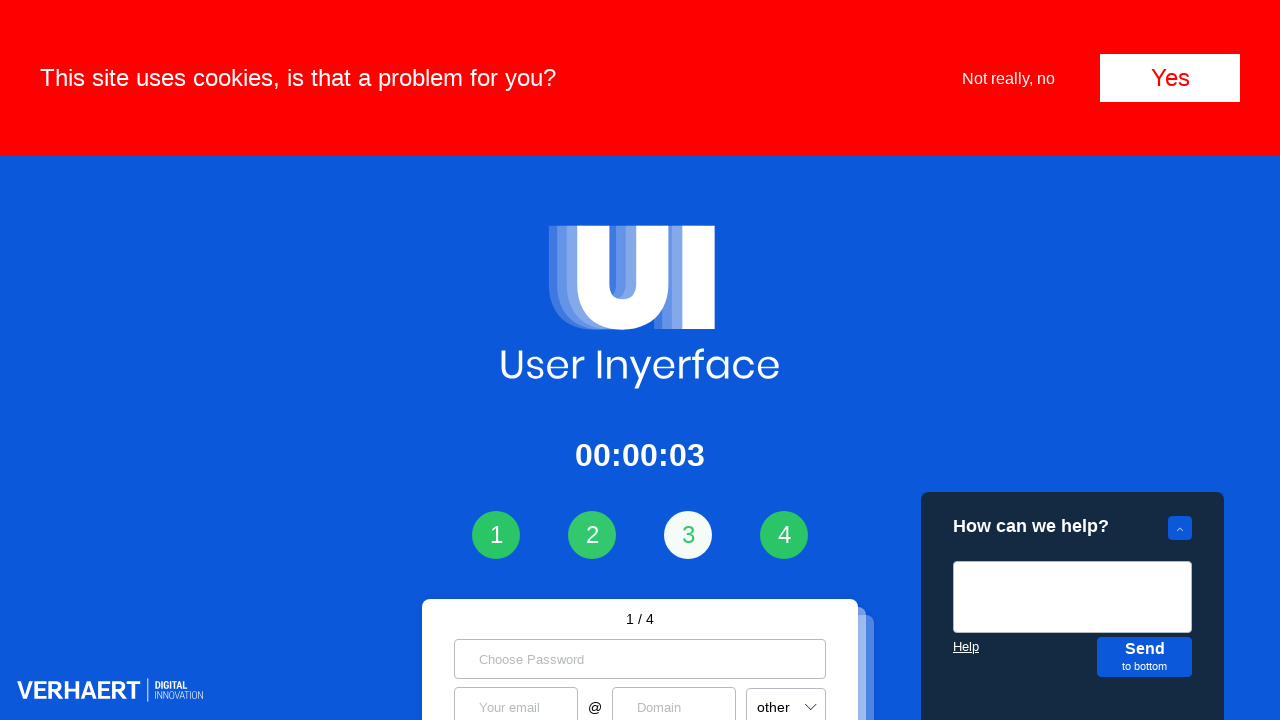

Waited for logo icon element to be visible
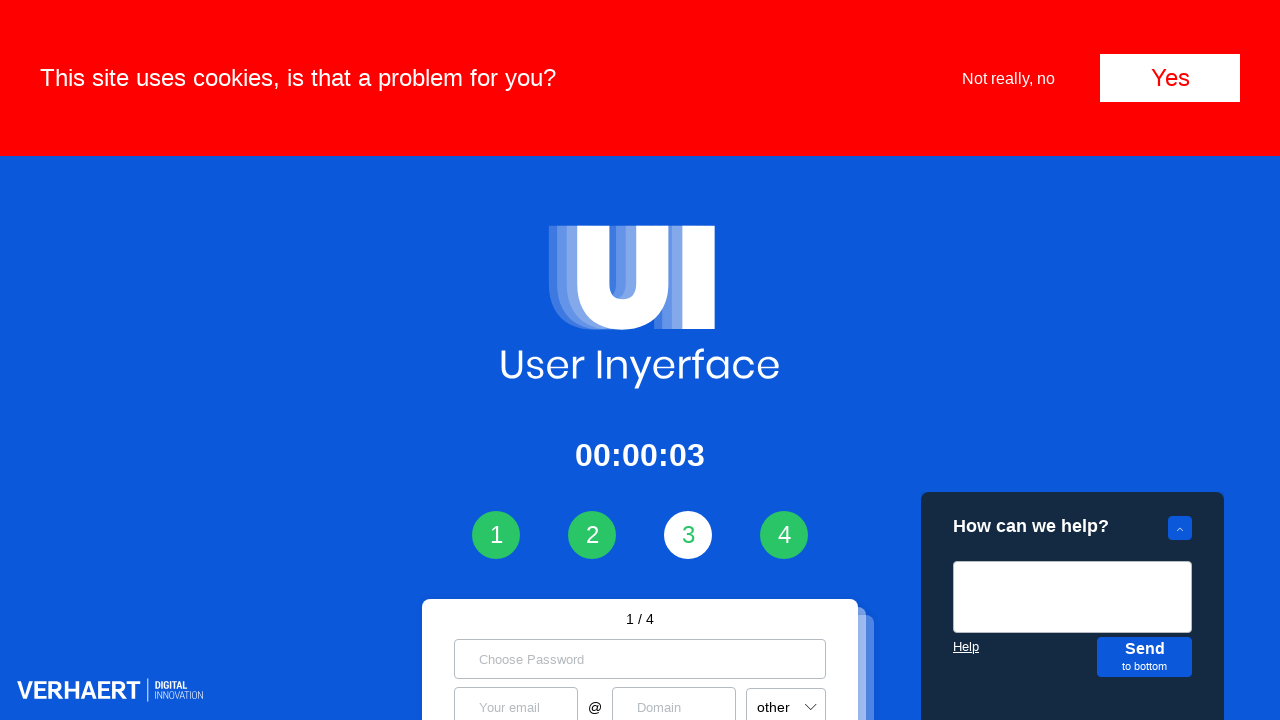

Located the logo icon element (div.logo__icon)
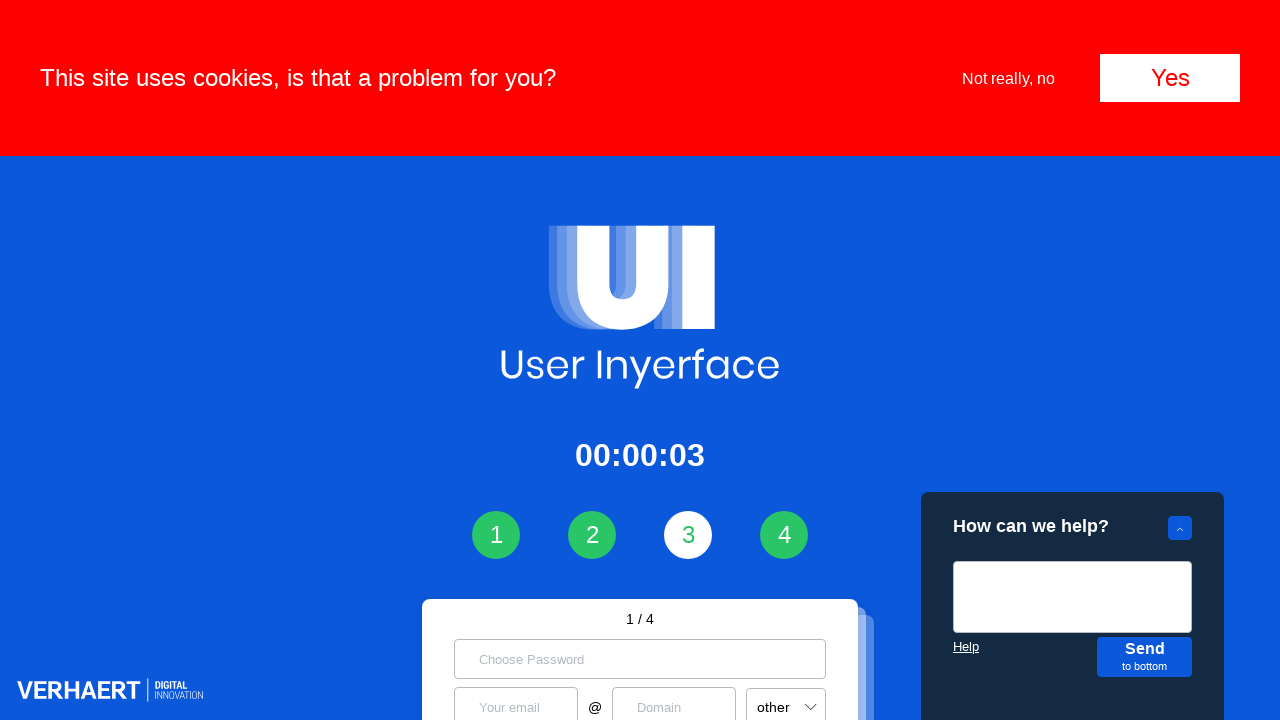

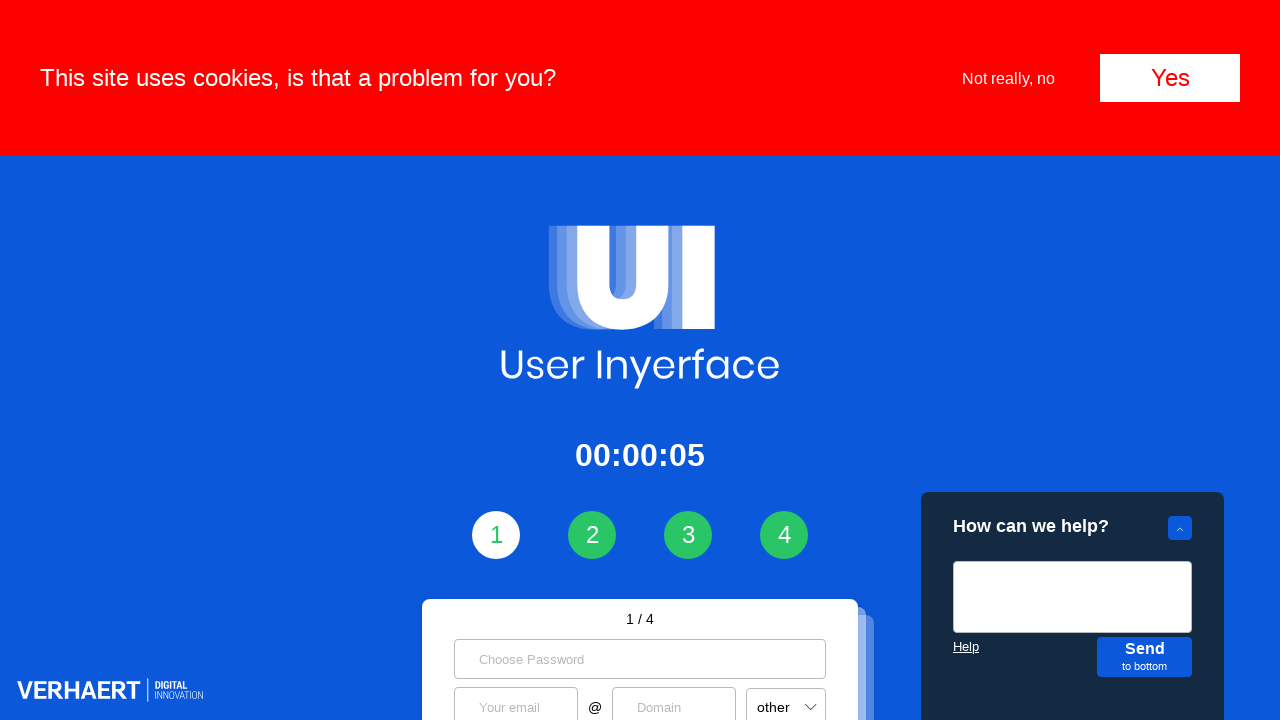